Tests an e-commerce flow by searching for products, adding a specific item to cart, and proceeding through checkout

Starting URL: https://rahulshettyacademy.com/seleniumPractise/

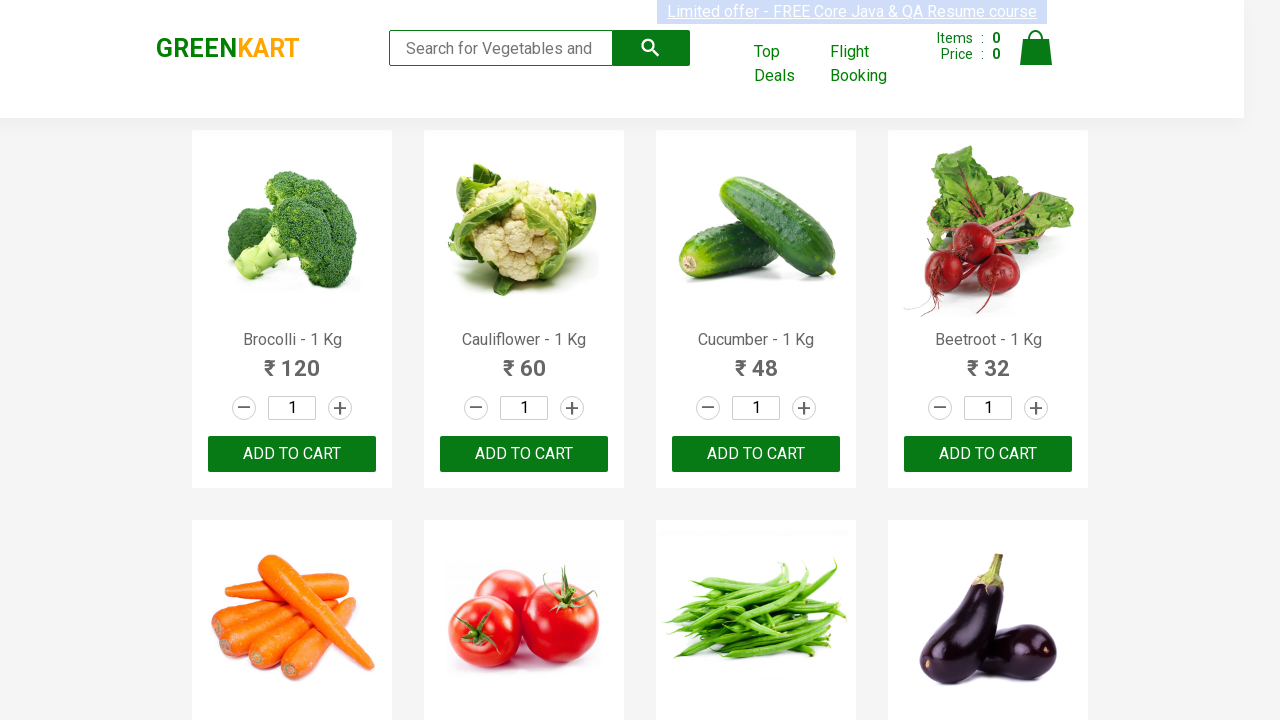

Filled search field with 'ca' to find products on .search-keyword
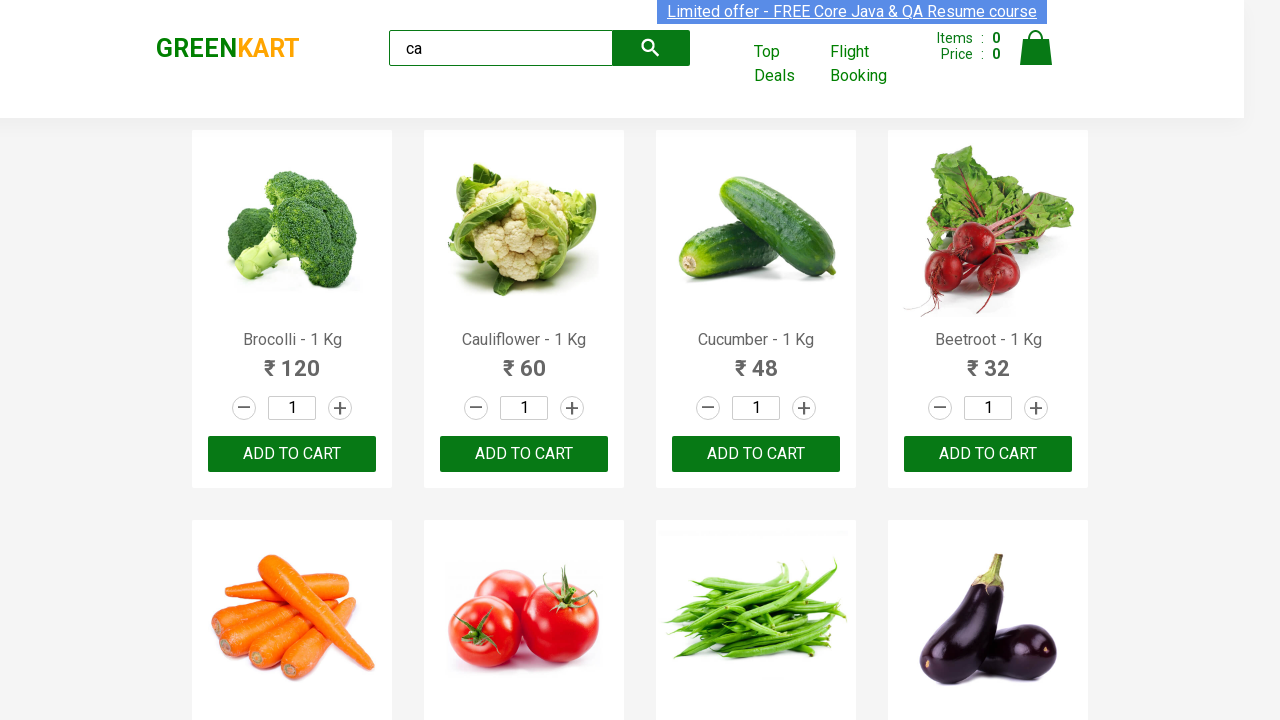

Waited for products to load
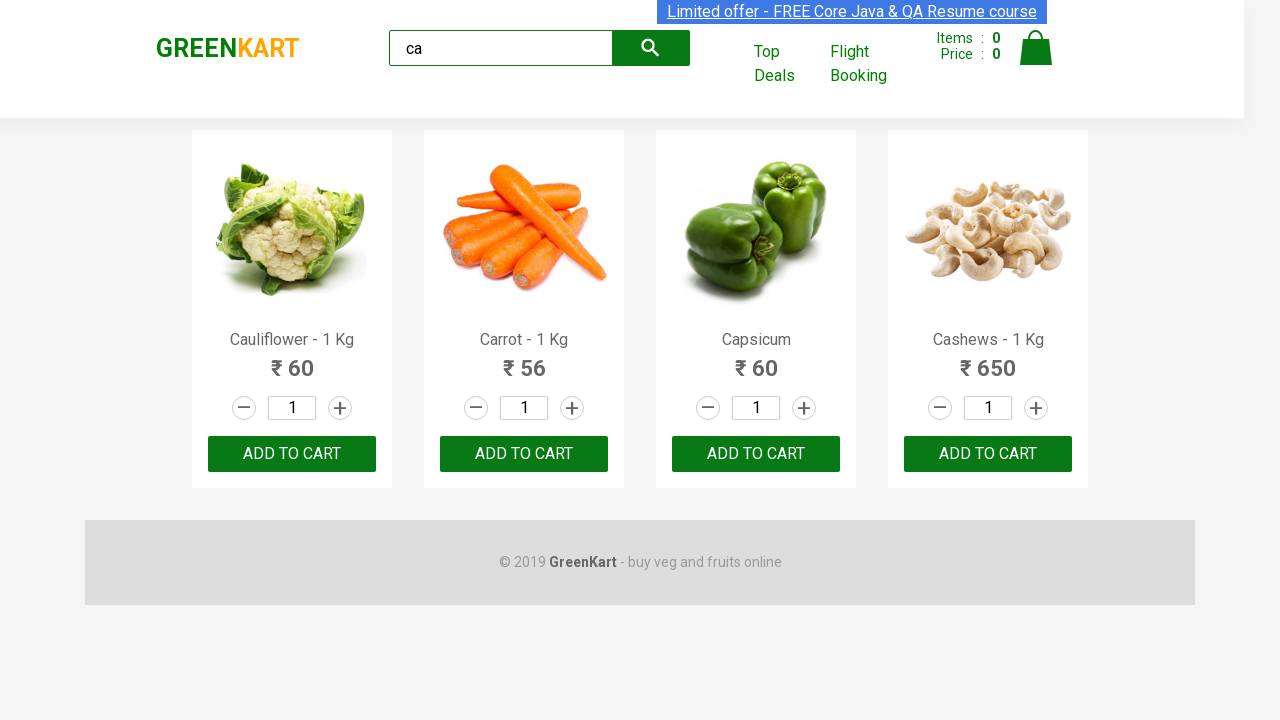

Retrieved list of product elements
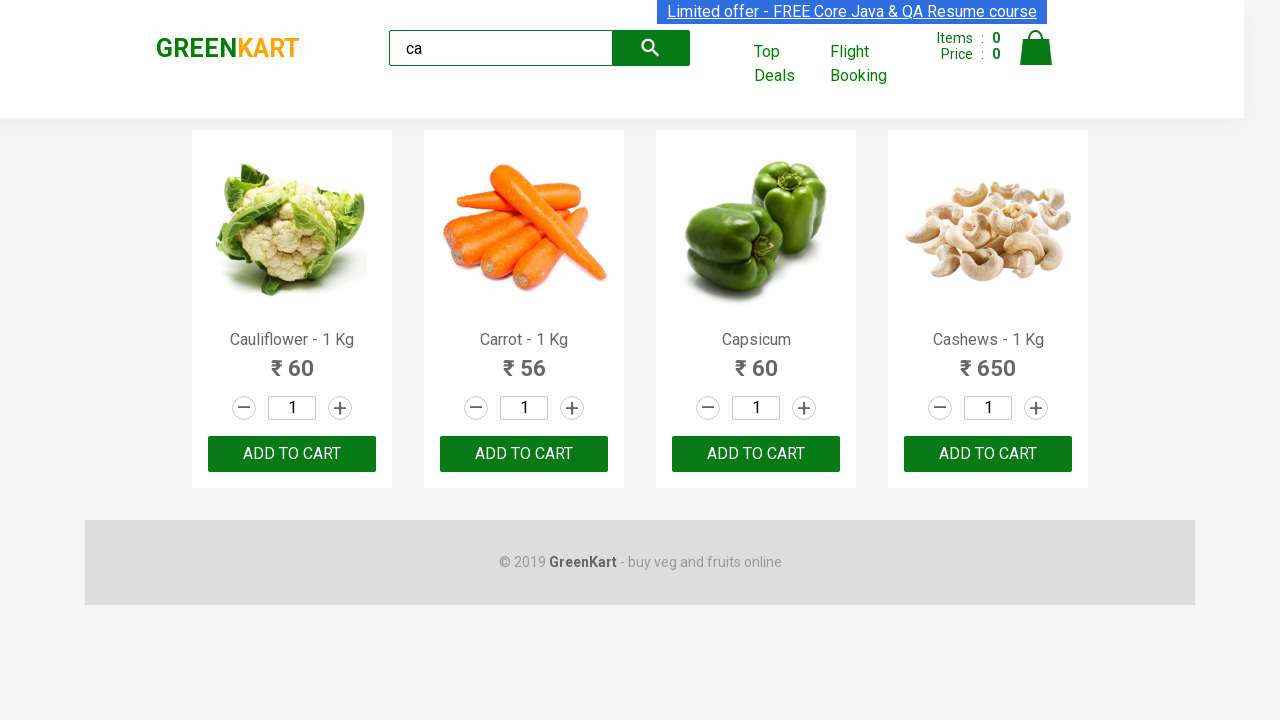

Extracted product name: Cauliflower - 1 Kg
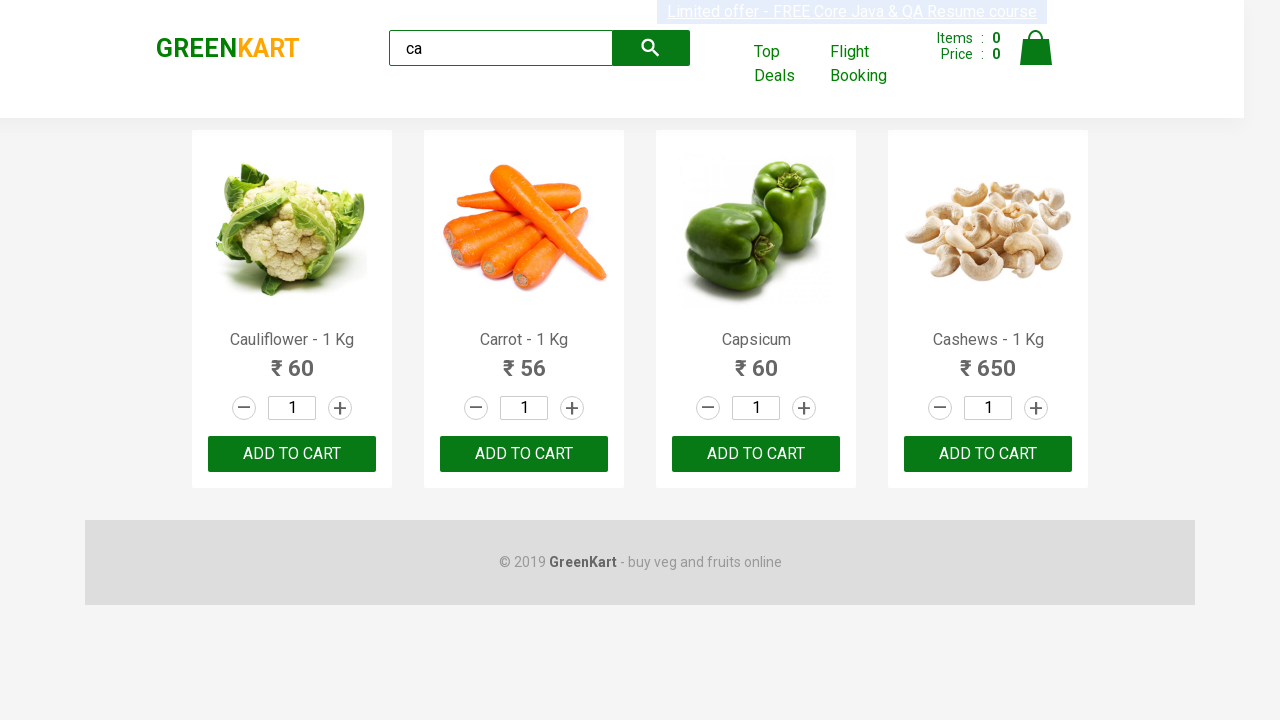

Extracted product name: Carrot - 1 Kg
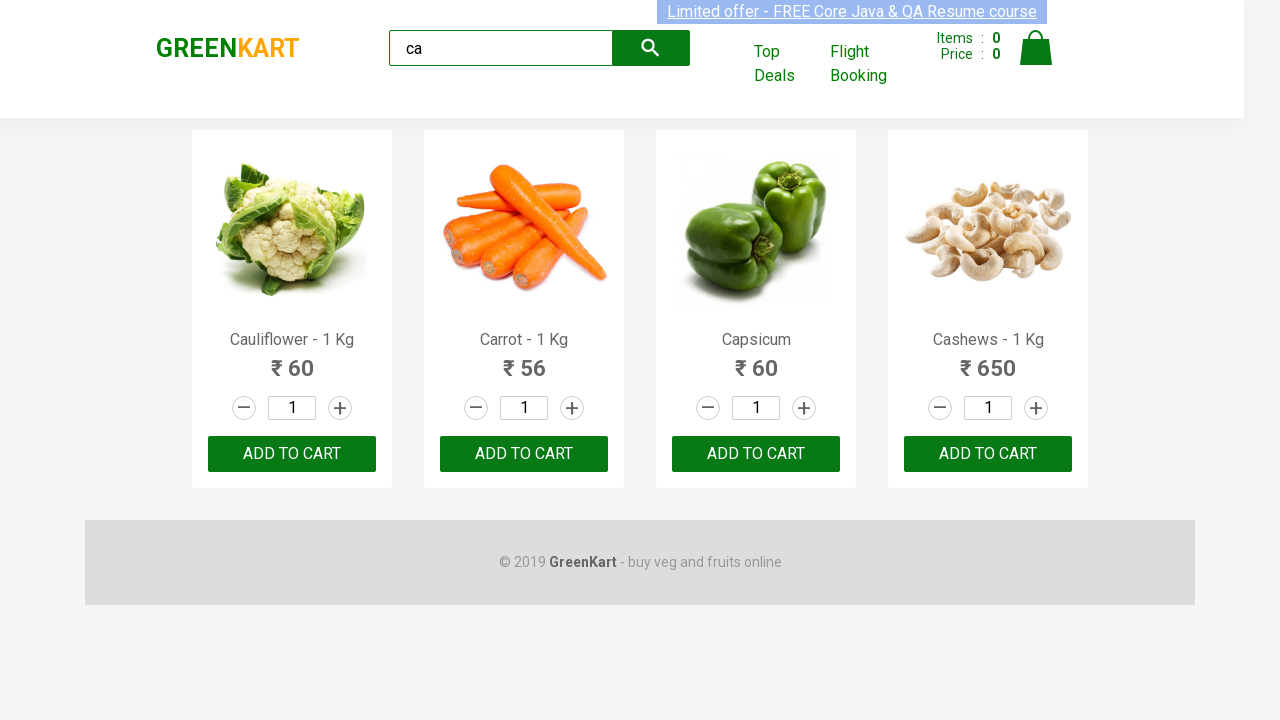

Extracted product name: Capsicum
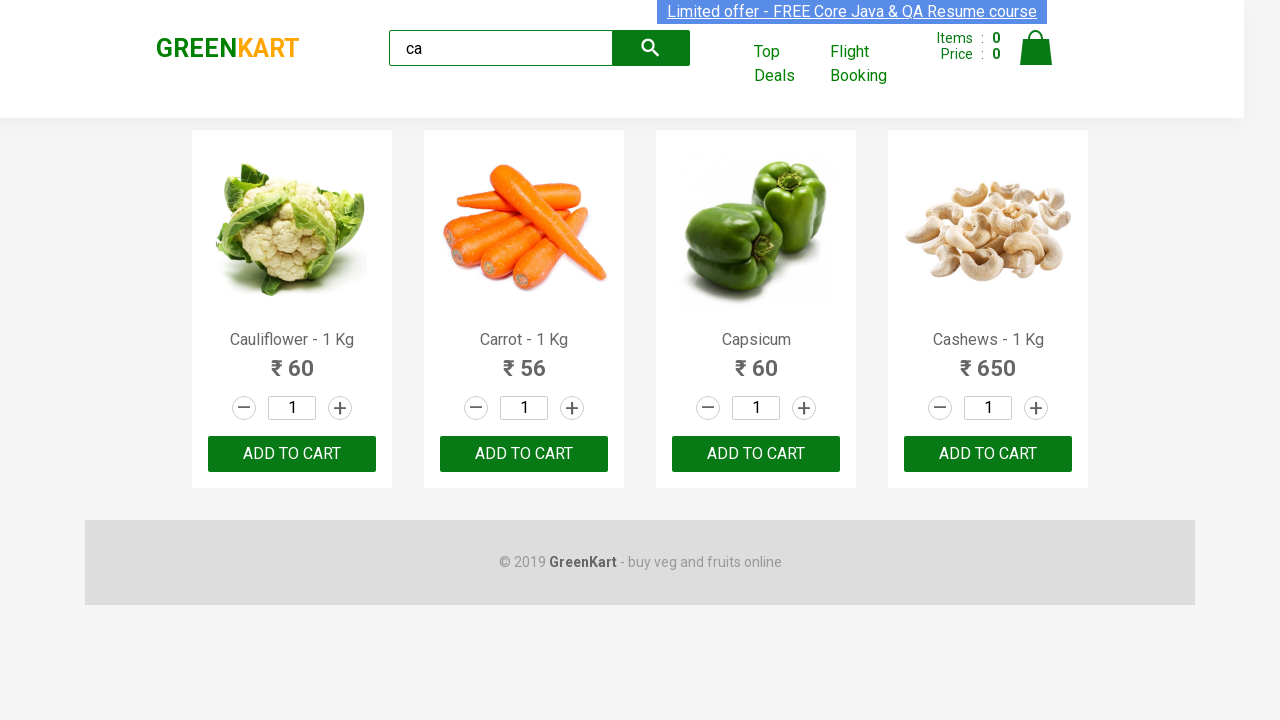

Extracted product name: Cashews - 1 Kg
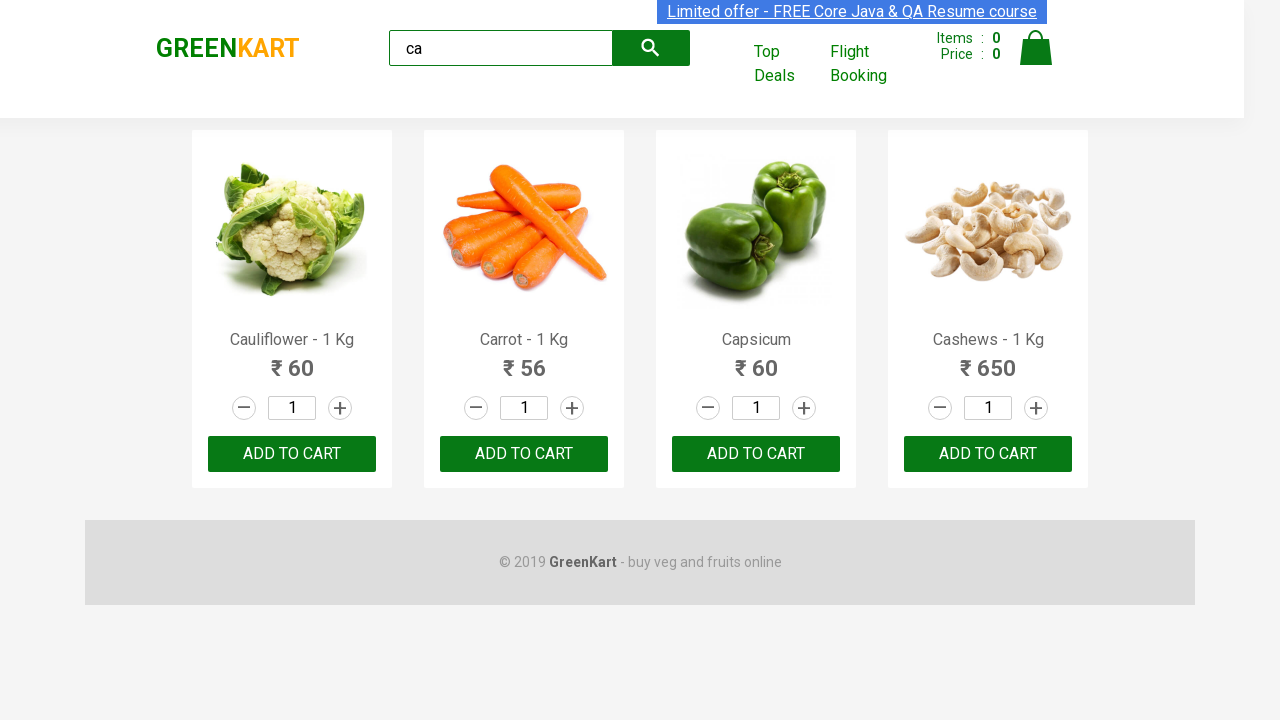

Clicked 'Add to cart' button for Cashews product at (988, 454) on .products .product >> nth=3 >> button
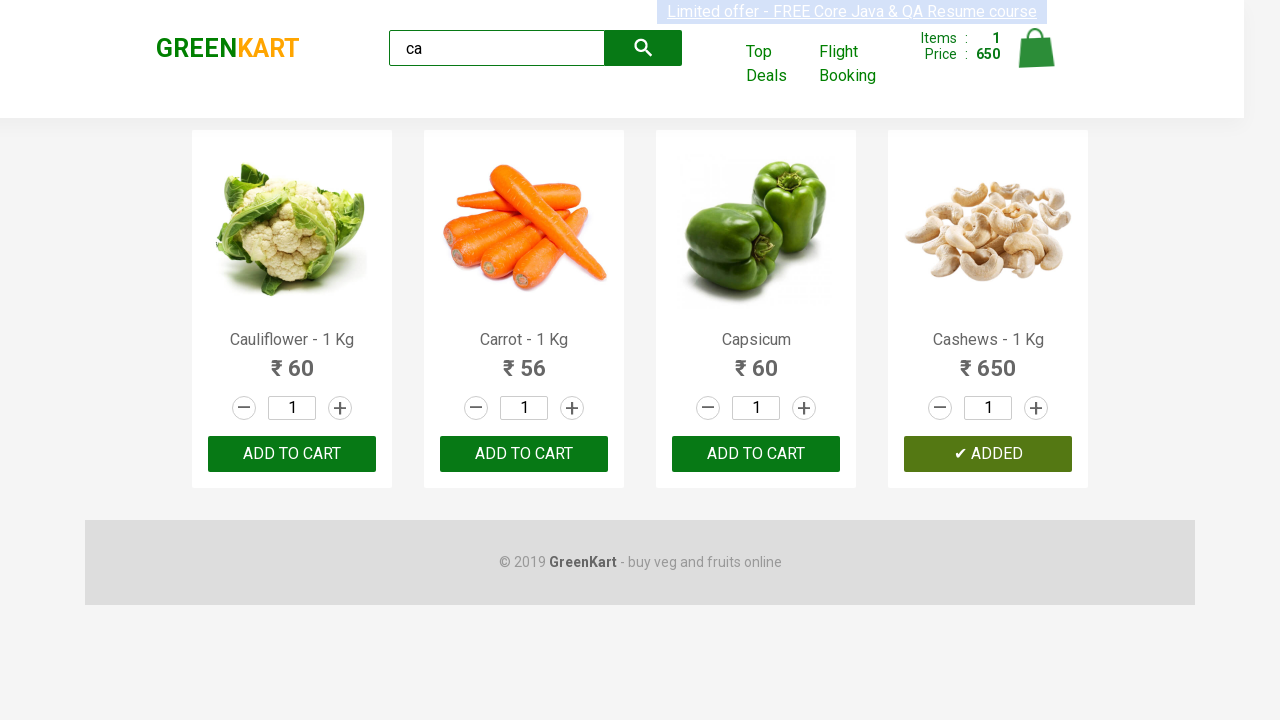

Clicked on cart icon to view cart at (1036, 48) on .cart-icon > img
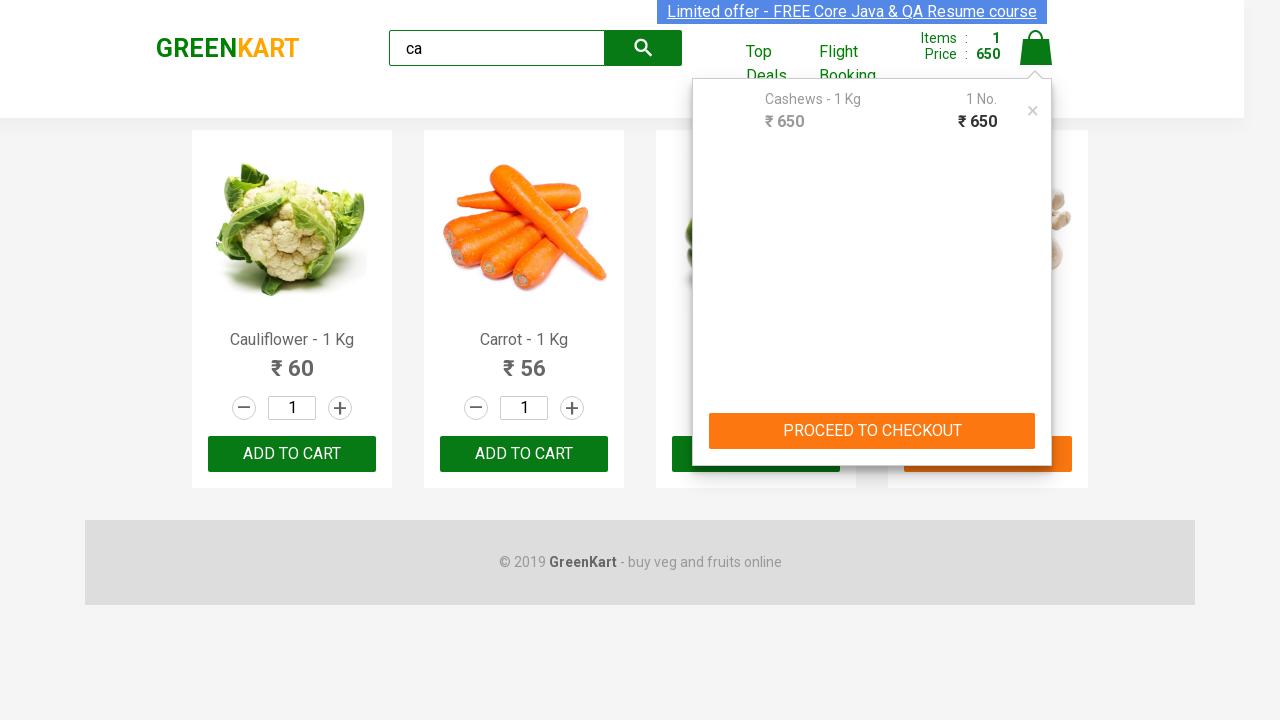

Clicked 'PROCEED TO CHECKOUT' button at (872, 431) on text=PROCEED TO CHECKOUT
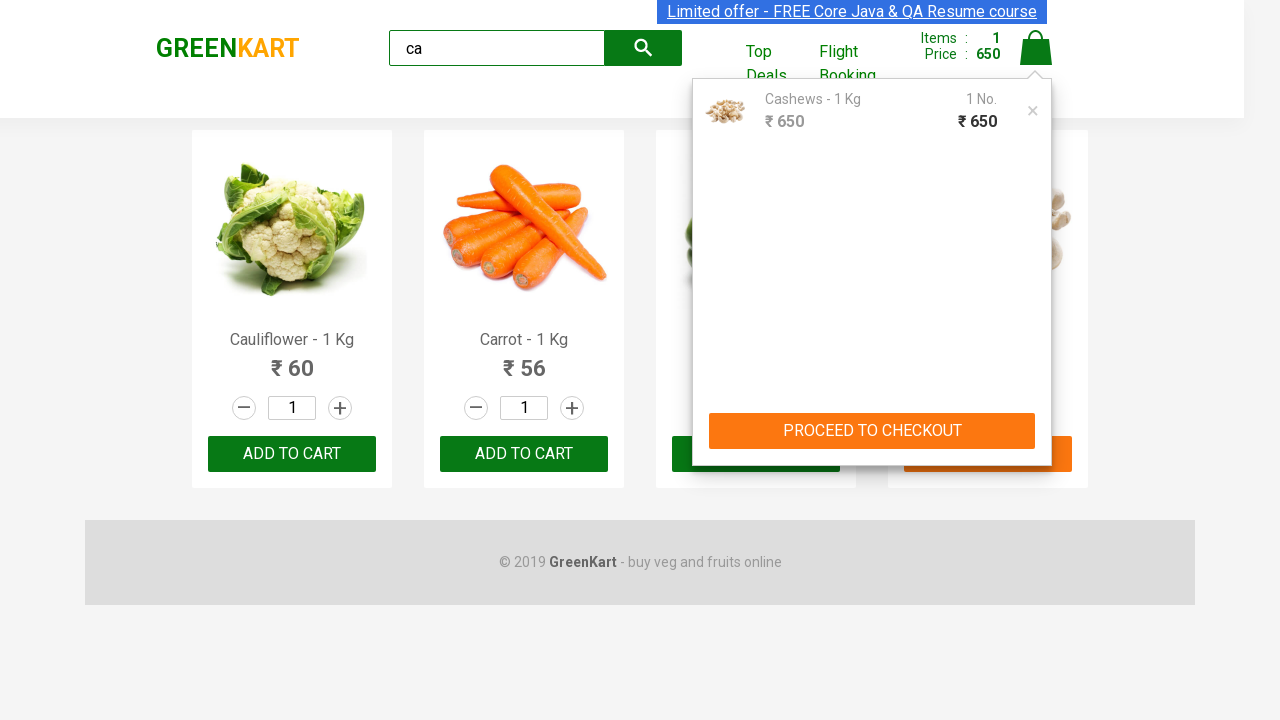

Clicked 'Place Order' button to complete checkout at (1036, 420) on text=Place Order
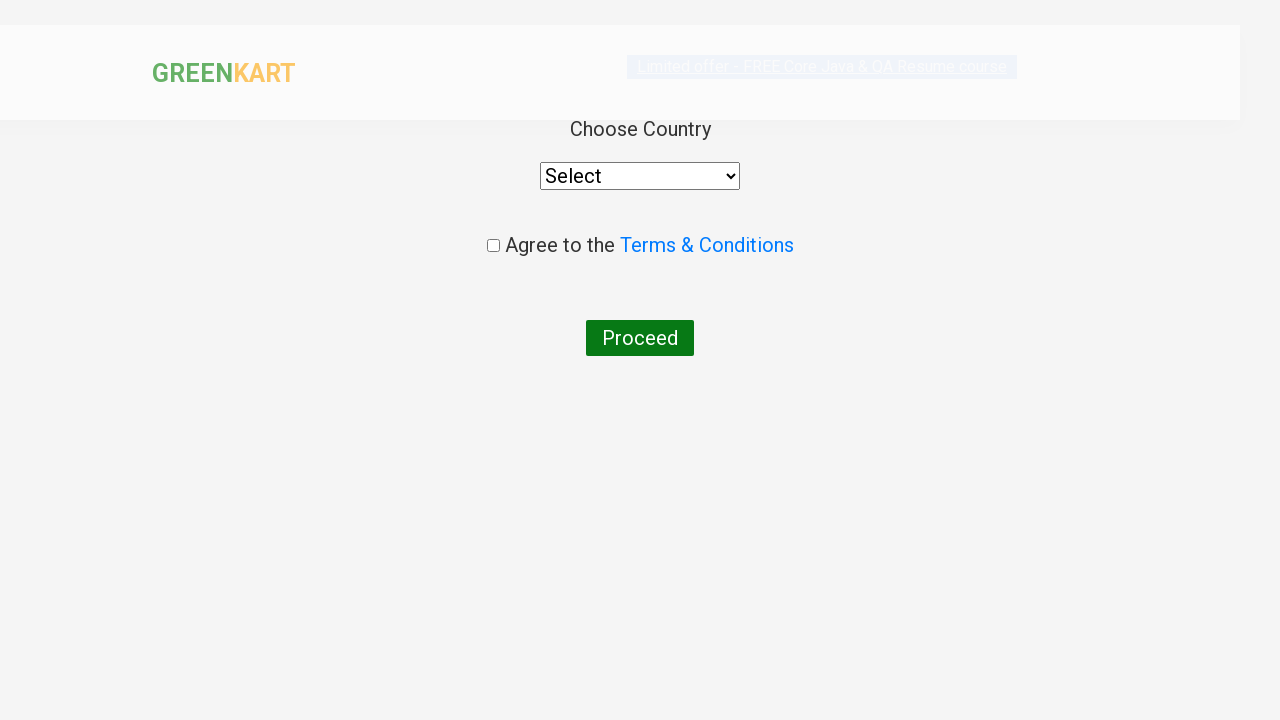

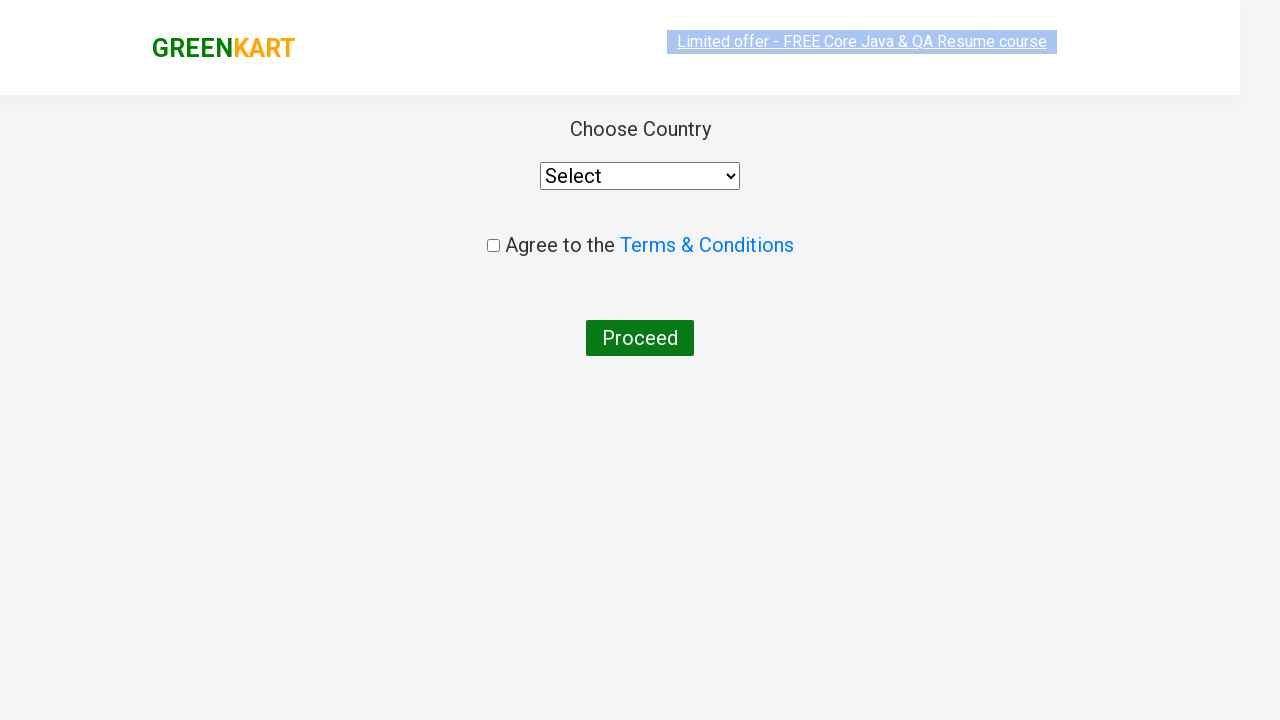